Tests window switching functionality by opening a new window, performing actions in it, and switching back to the original window

Starting URL: https://rahulshettyacademy.com/AutomationPractice/

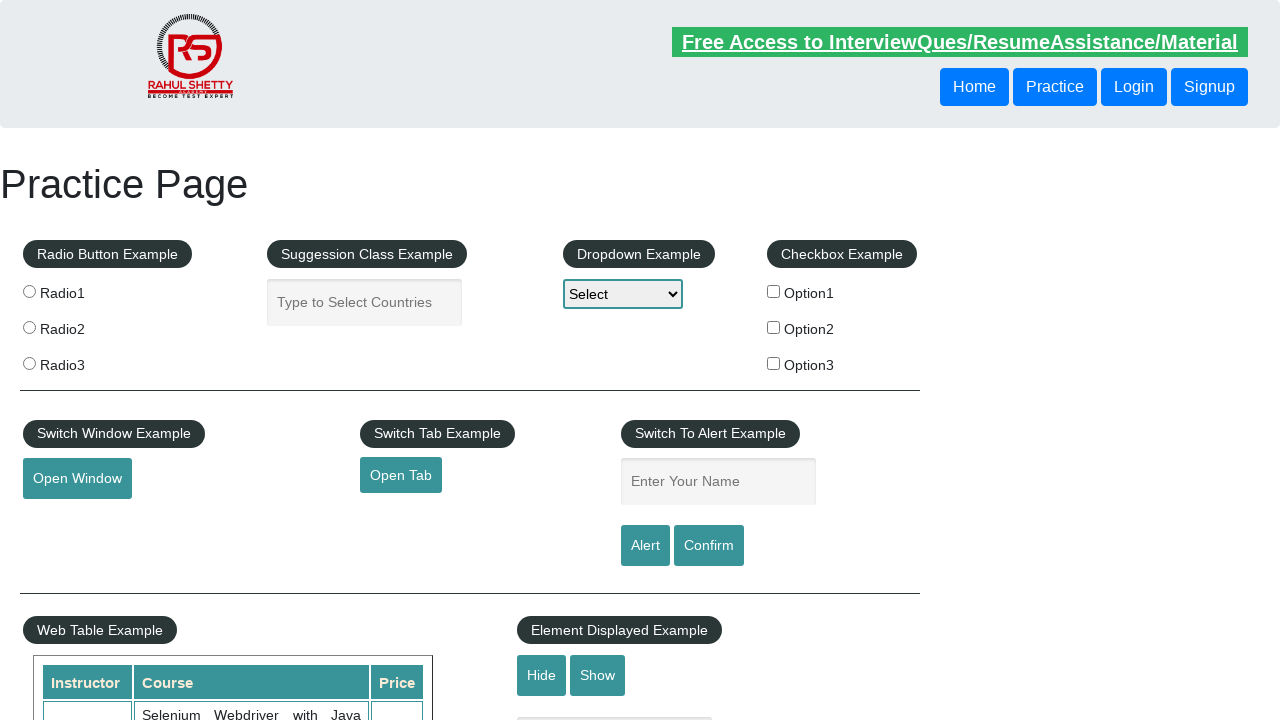

Clicked 'Open Window' button to open new window at (77, 479) on button:has-text('Open Window')
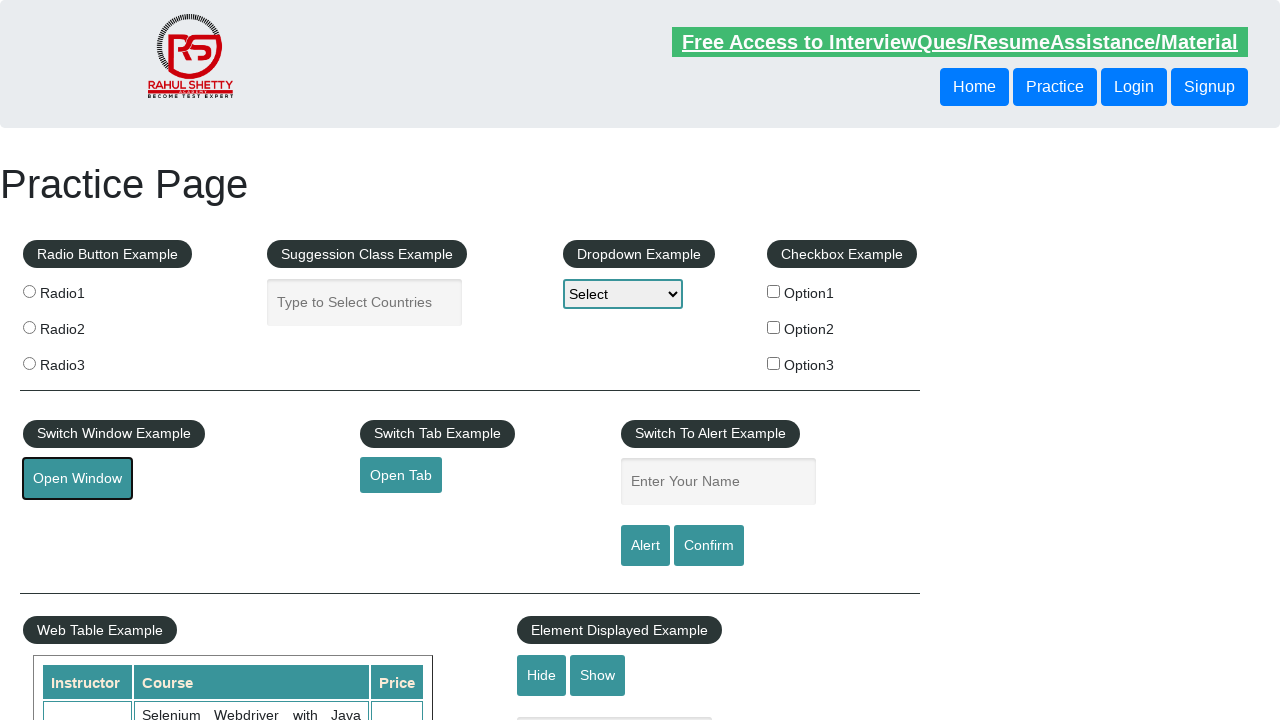

New window opened and captured
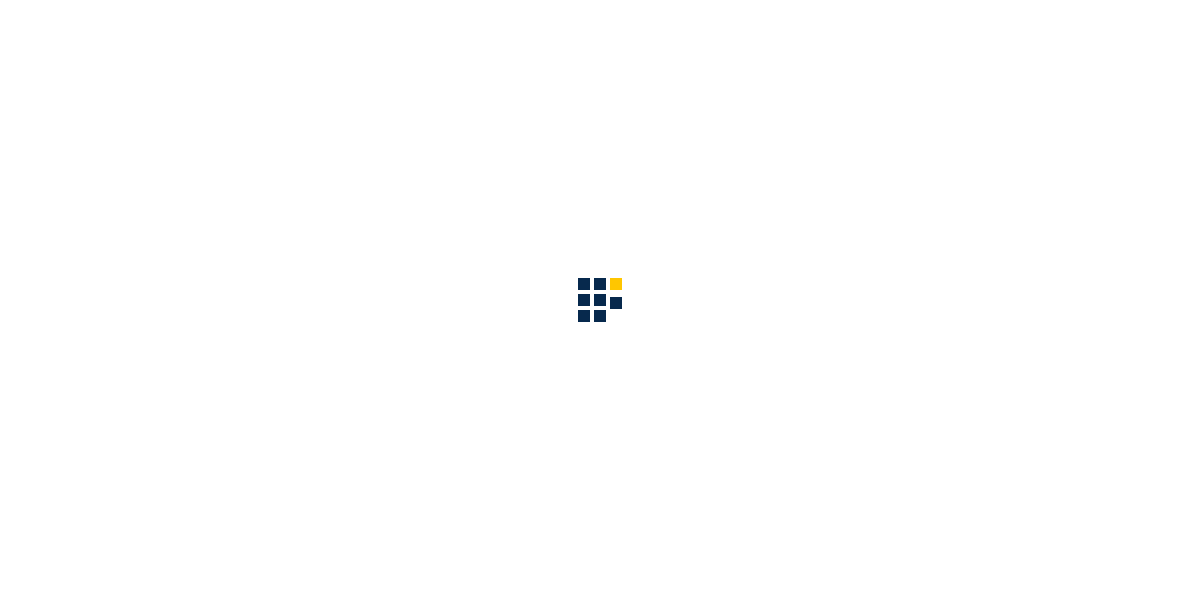

New page finished loading
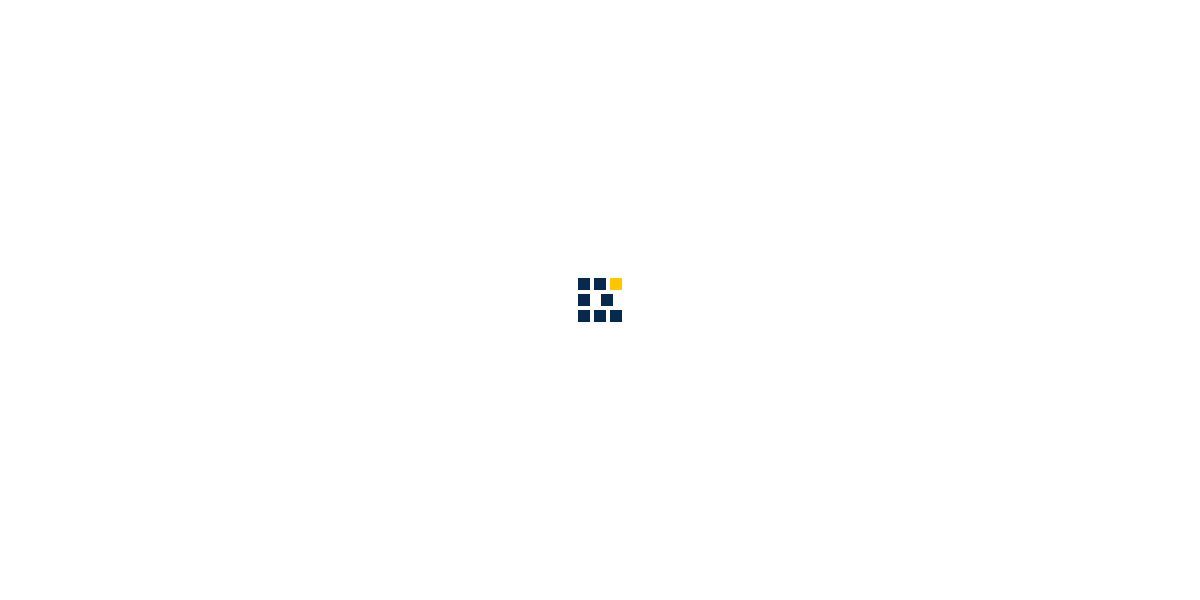

Clicked 'Blog' link in new window at (722, 36) on a:has-text('Blog')
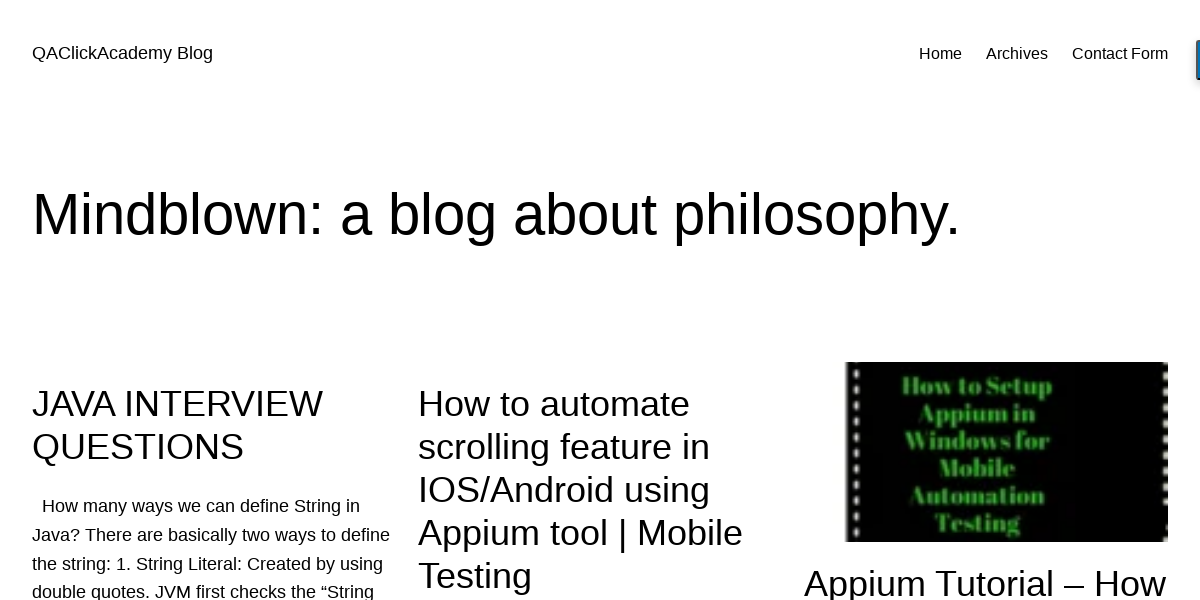

Verified original page remains accessible
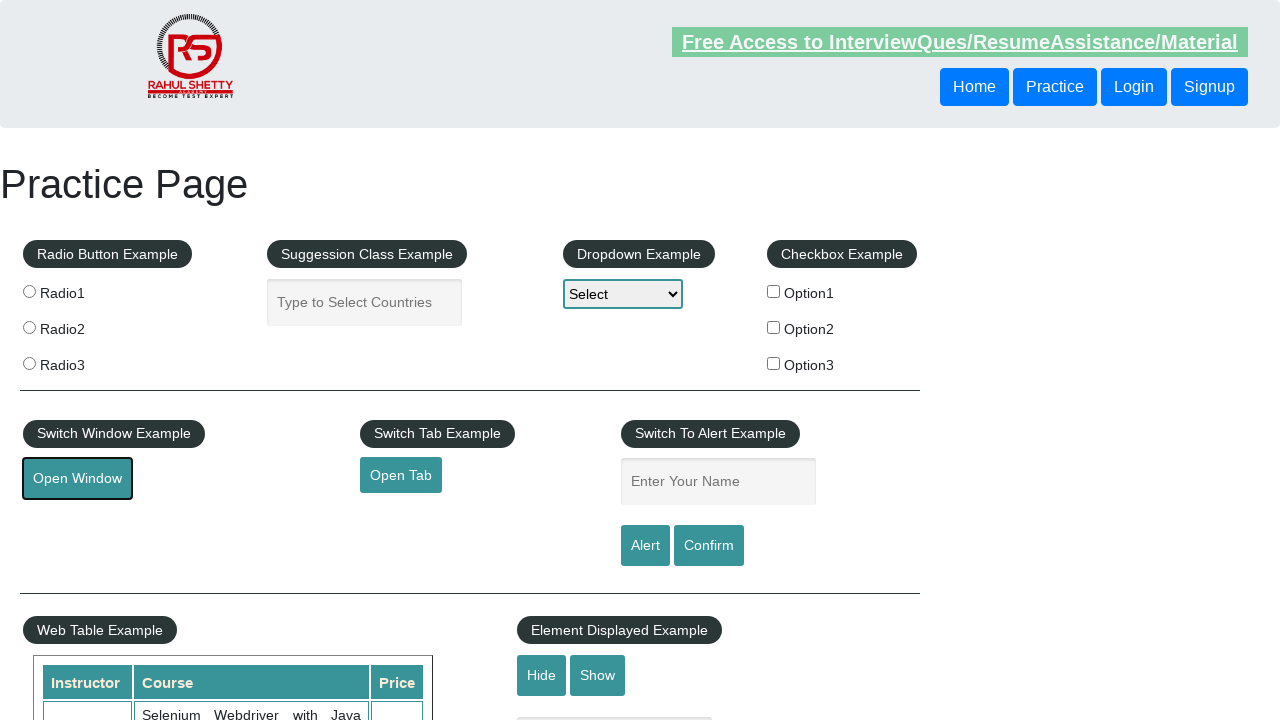

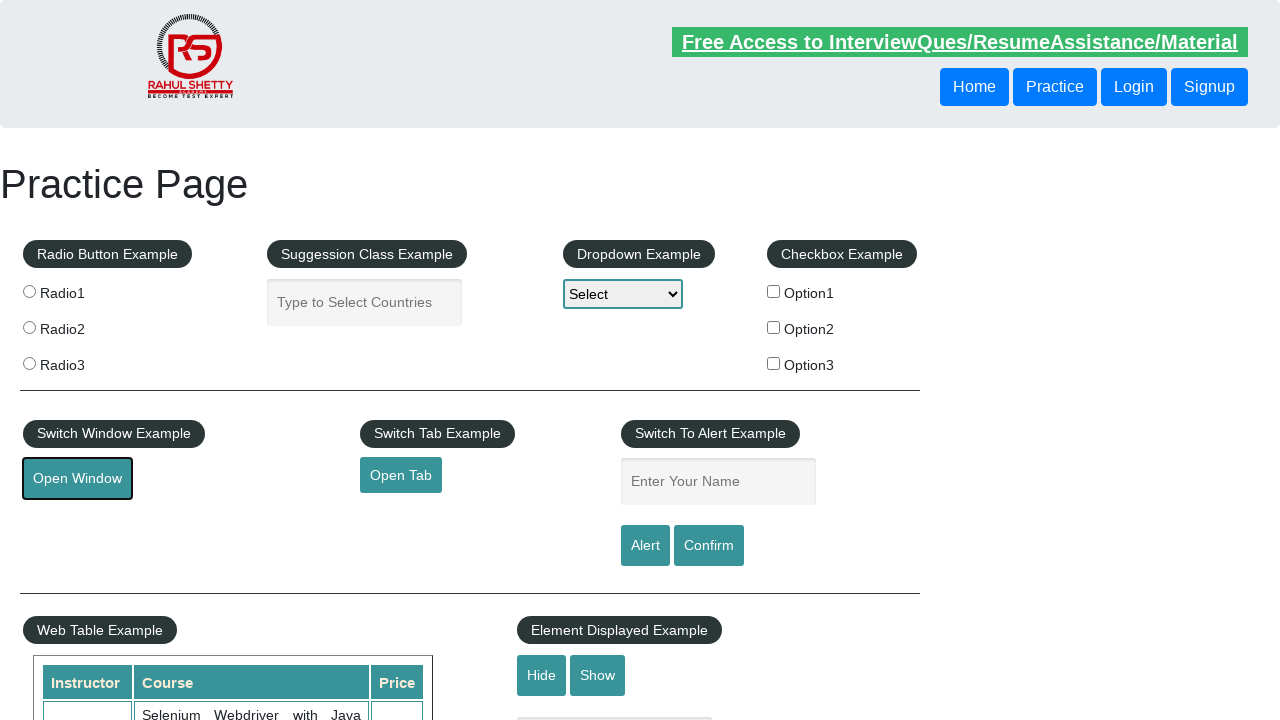